Verifies that the page title is correct

Starting URL: https://www.greencity.cx.ua/#/greenCity

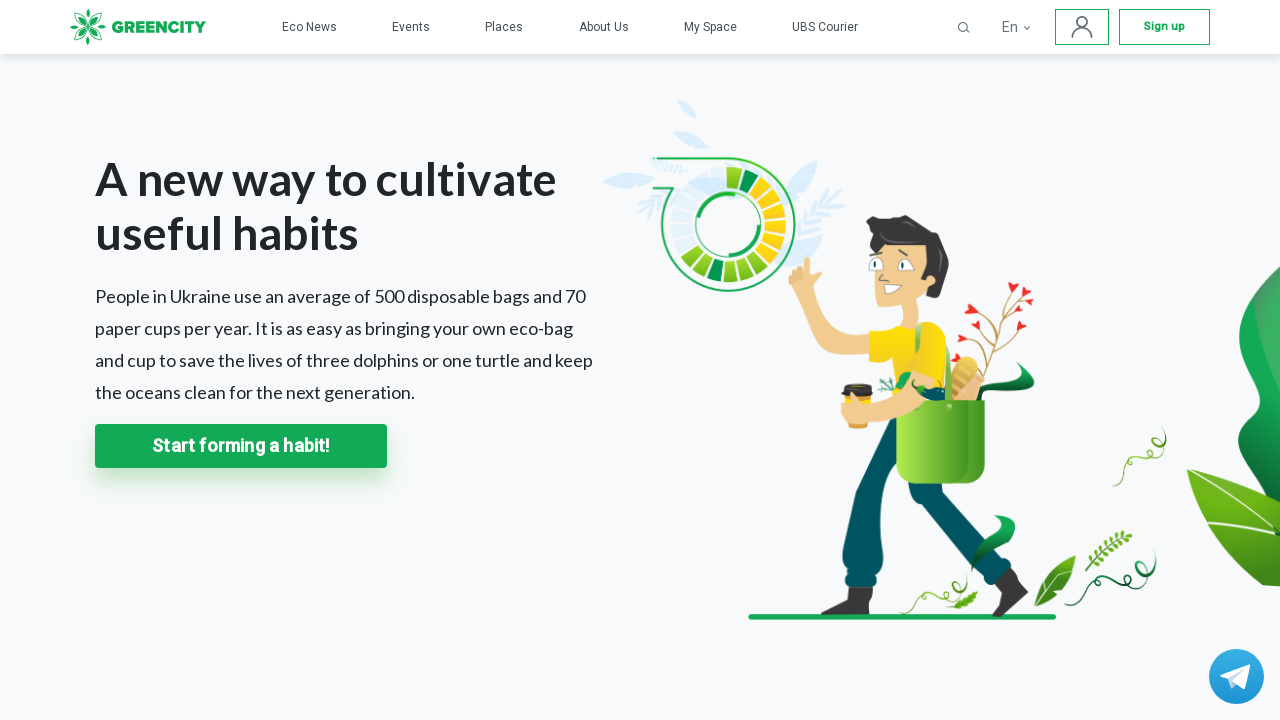

Navigated to GreenCity homepage
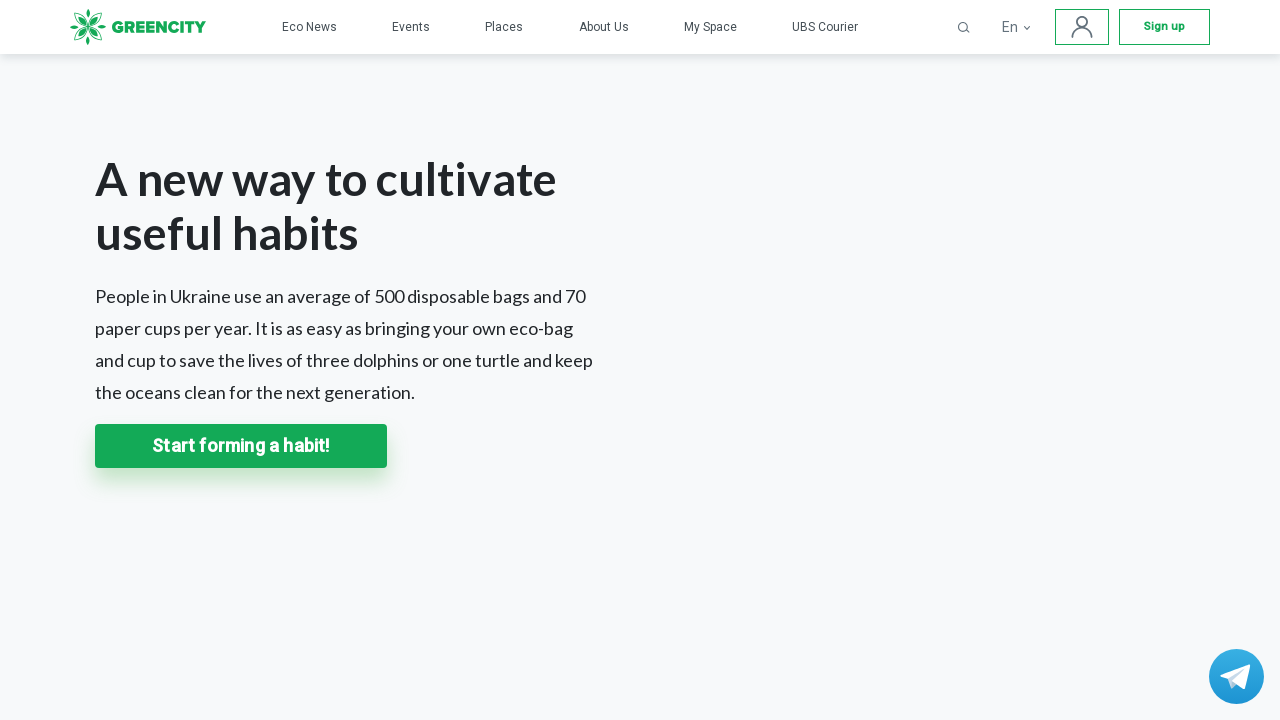

Verified page title is correct: 'GreenCity — Build Eco-Friendly Habits Today'
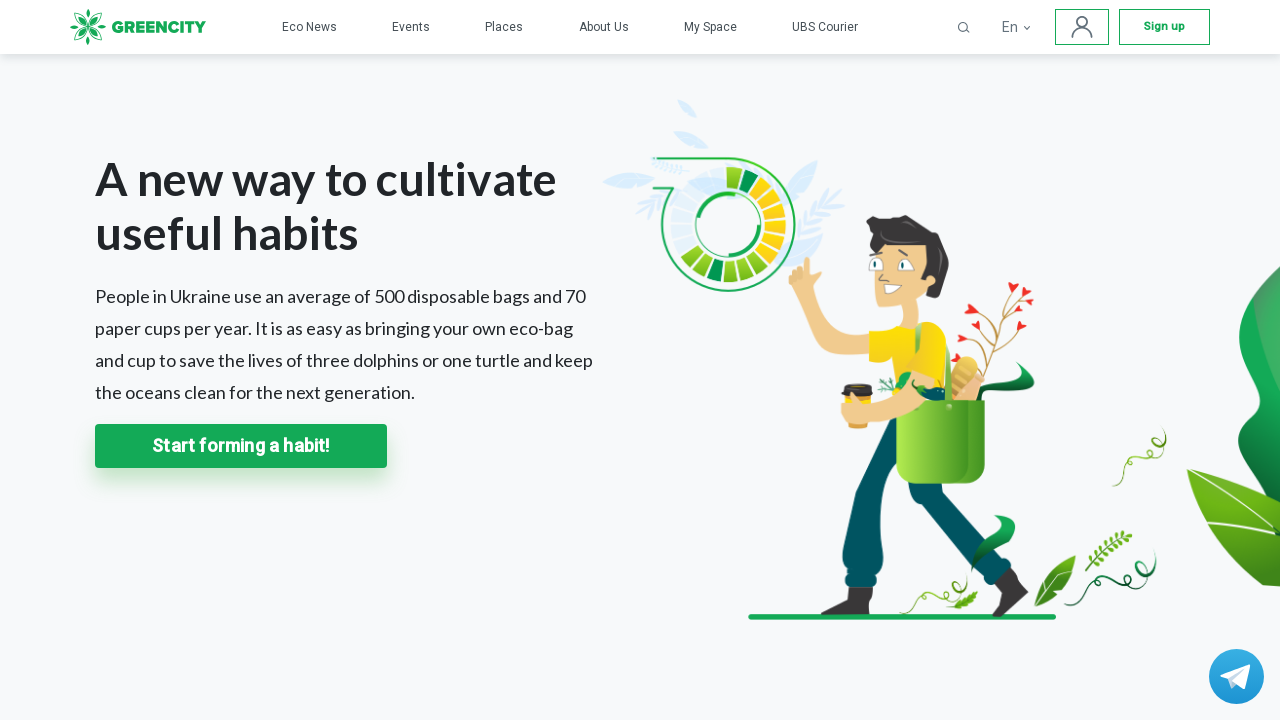

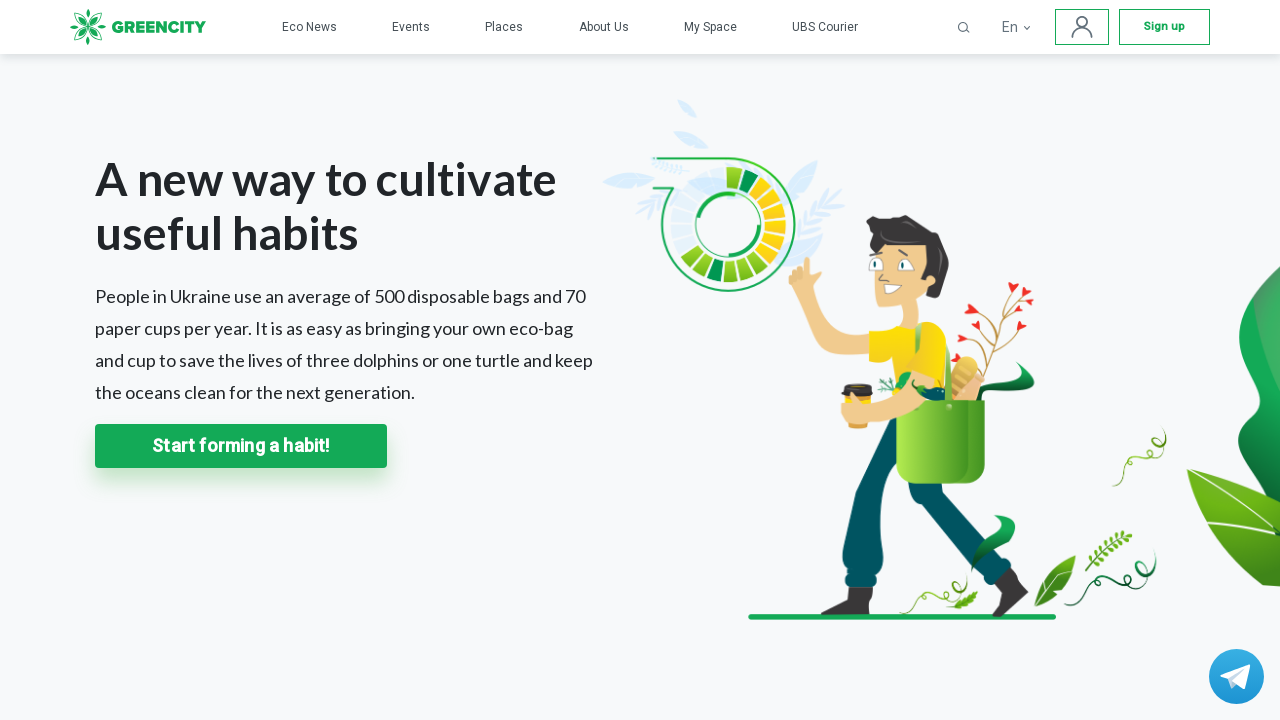